Navigates to anhtester.com and clicks the login button

Starting URL: https://anhtester.com/

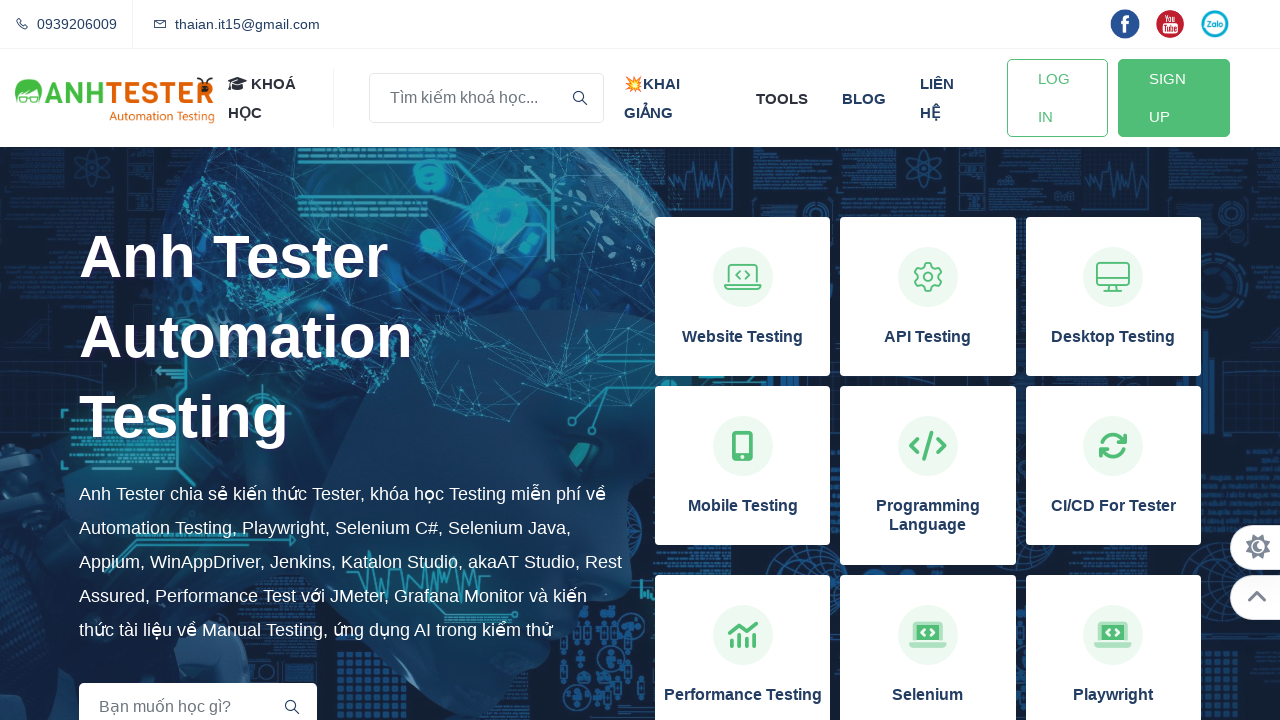

Navigated to https://anhtester.com/
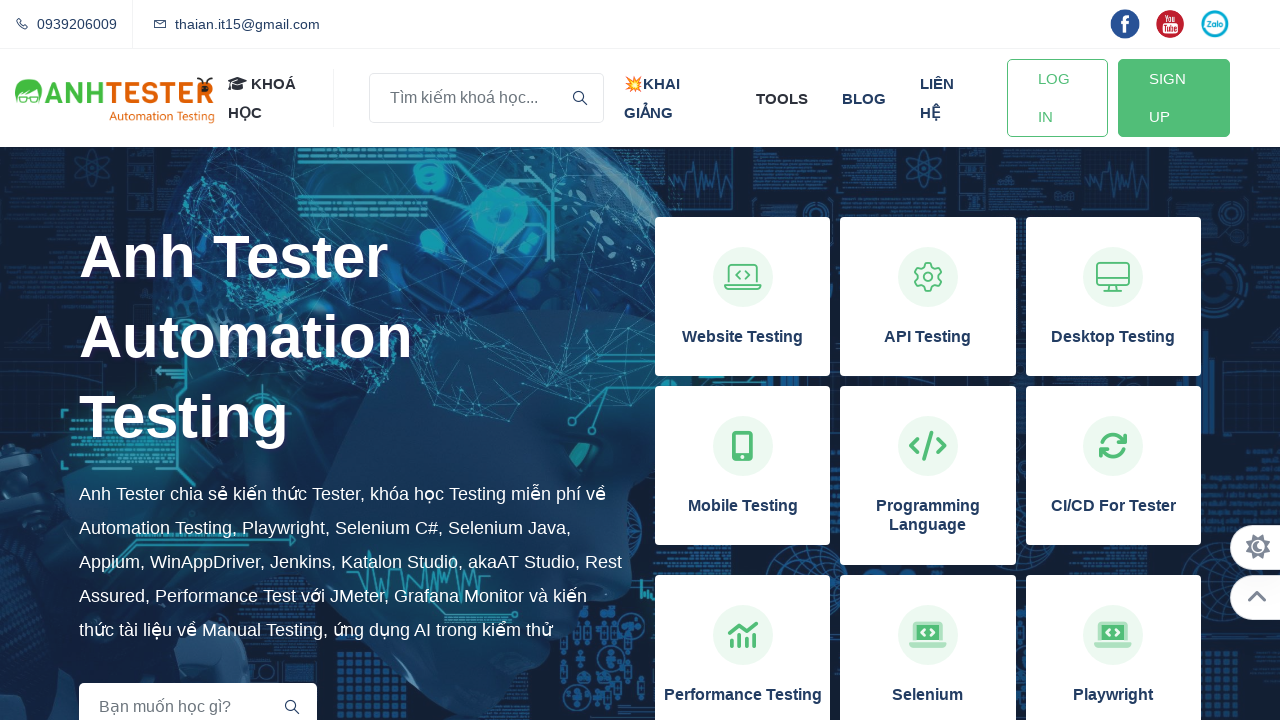

Clicked the login button at (1057, 98) on xpath=//a[@id='btn-login']
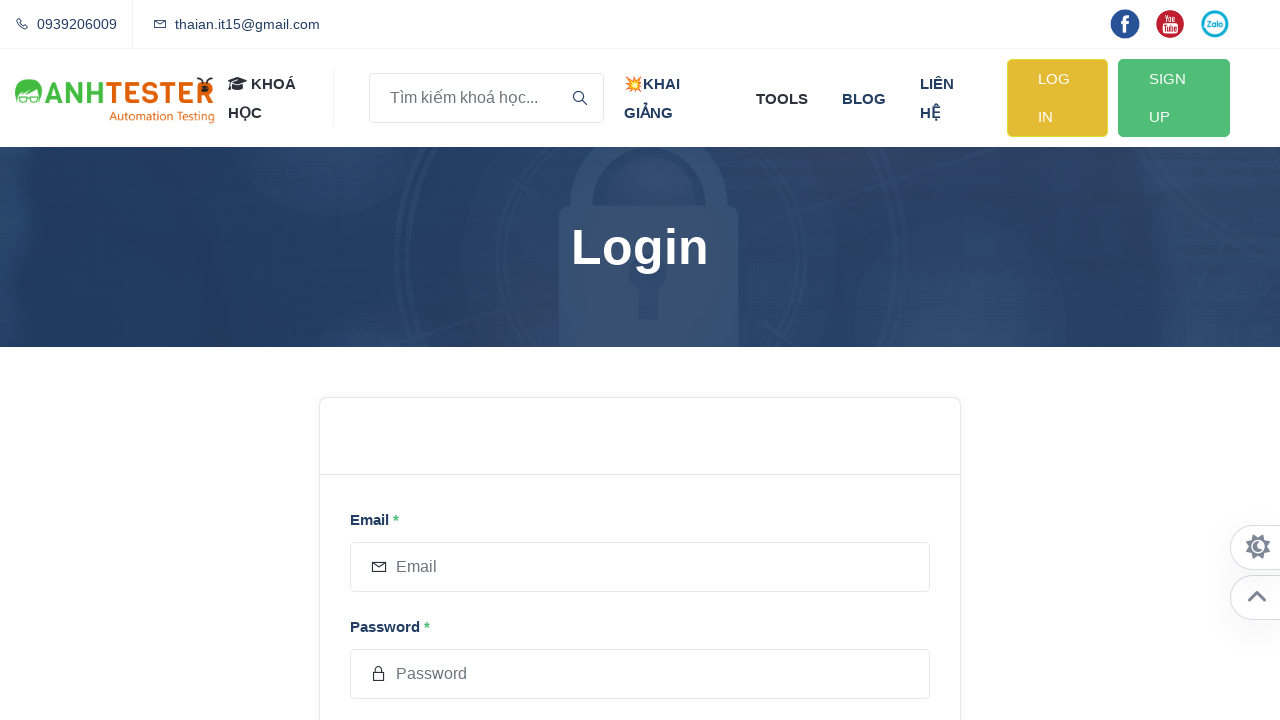

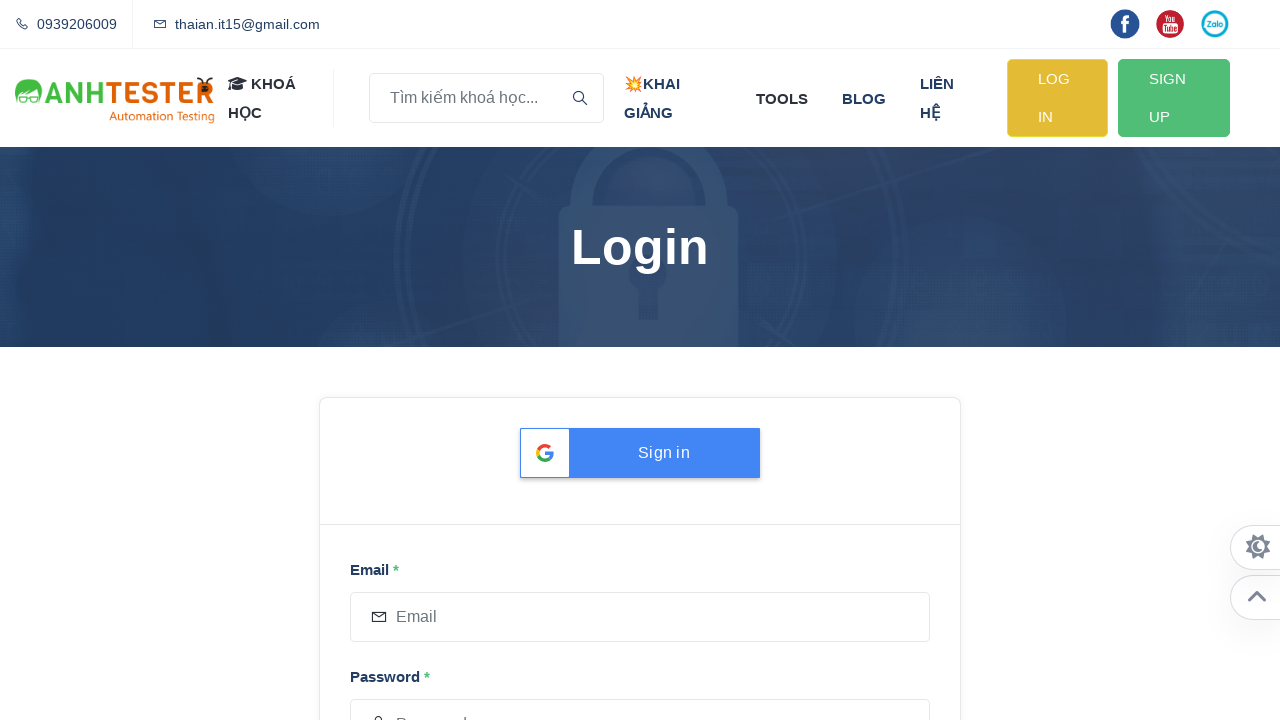